Tests entry ad modal functionality by verifying it appears on page load and can be closed successfully

Starting URL: https://the-internet.herokuapp.com/entry_ad

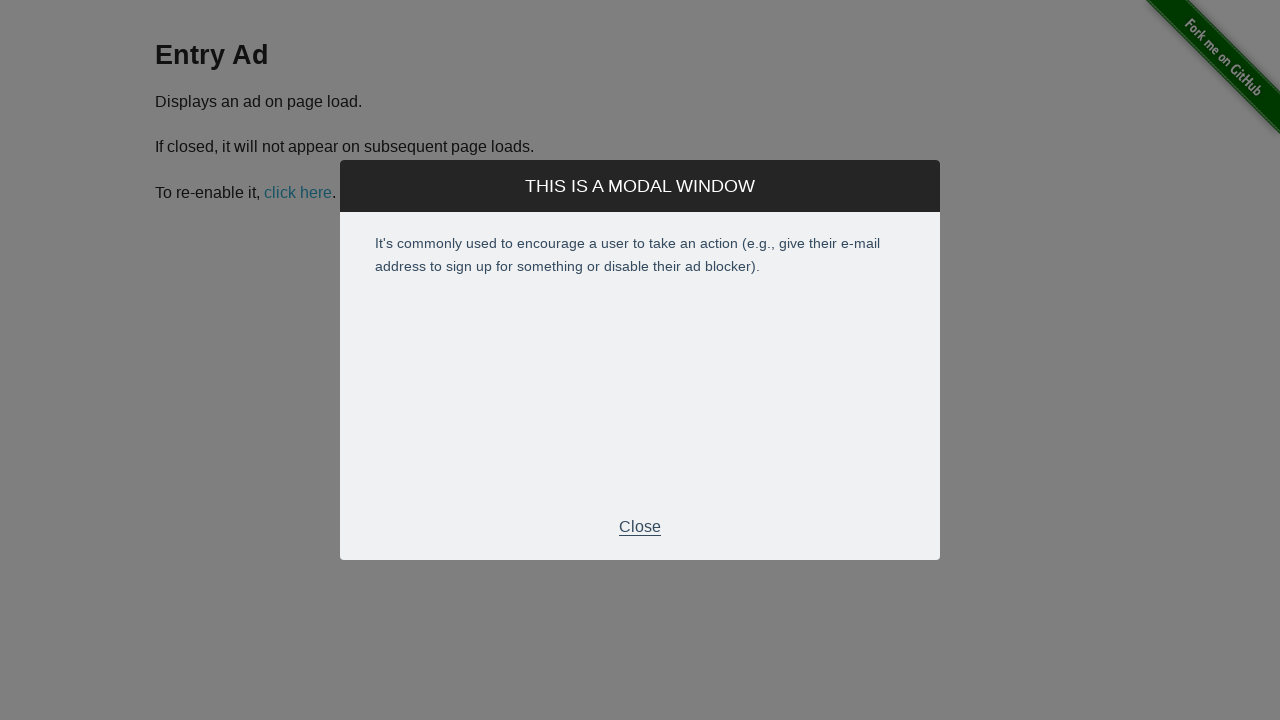

Entry ad modal appeared on page load
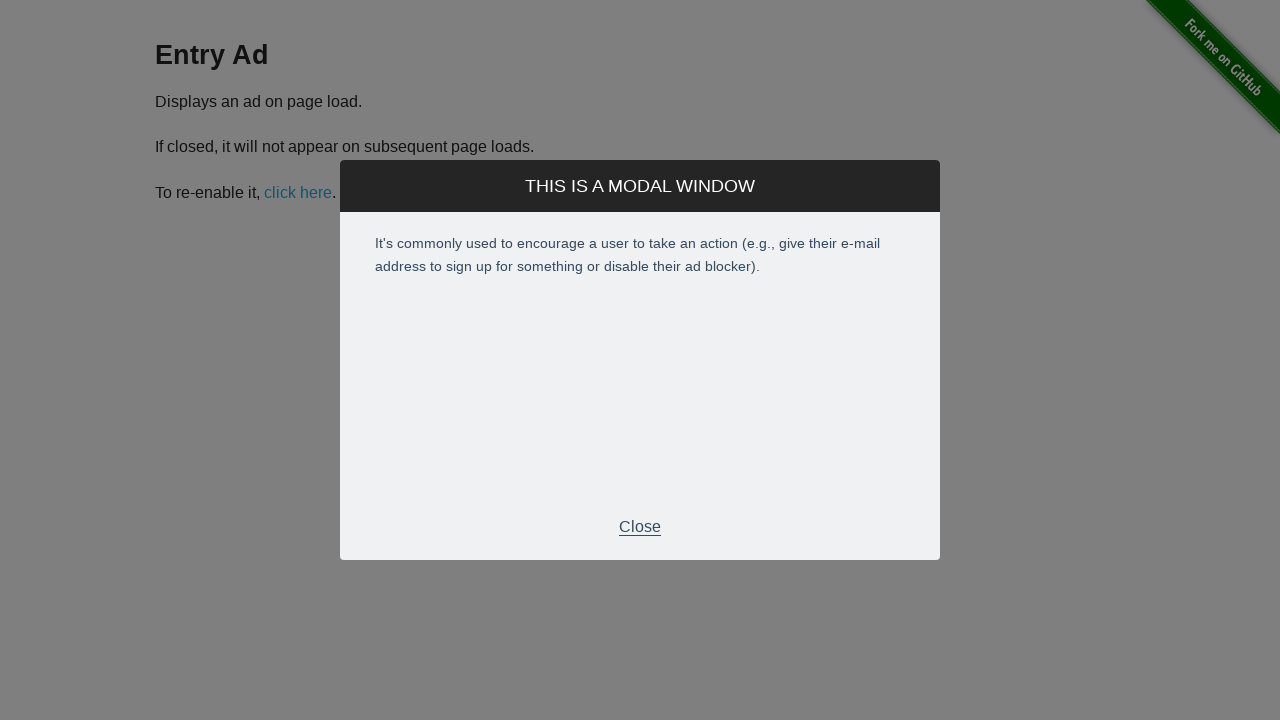

Clicked close button on entry ad modal at (640, 527) on #modal .modal-footer p
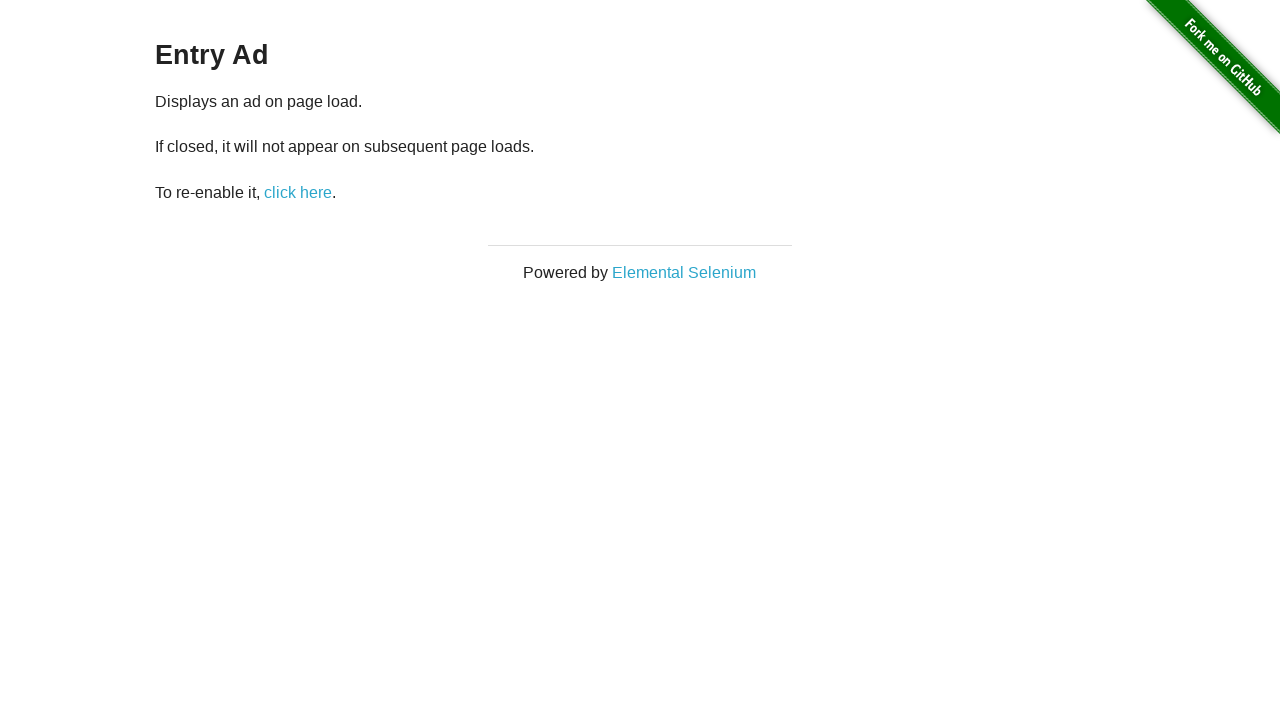

Entry ad modal closed successfully
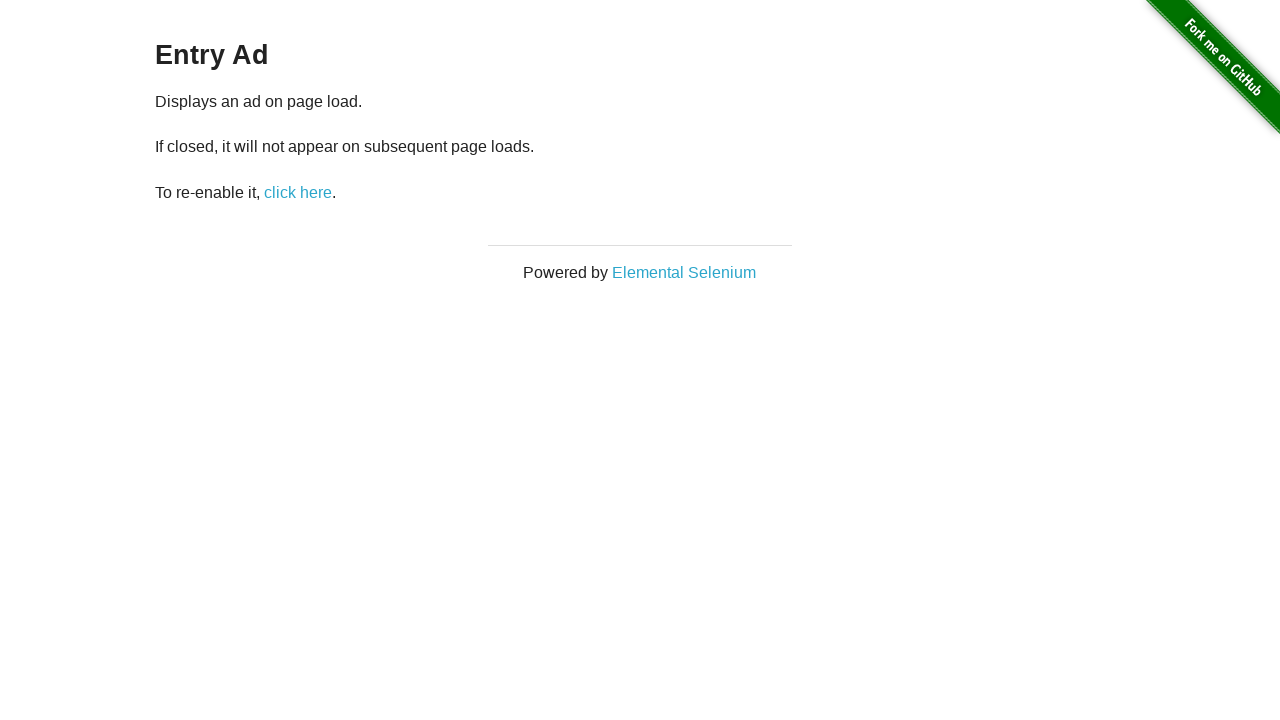

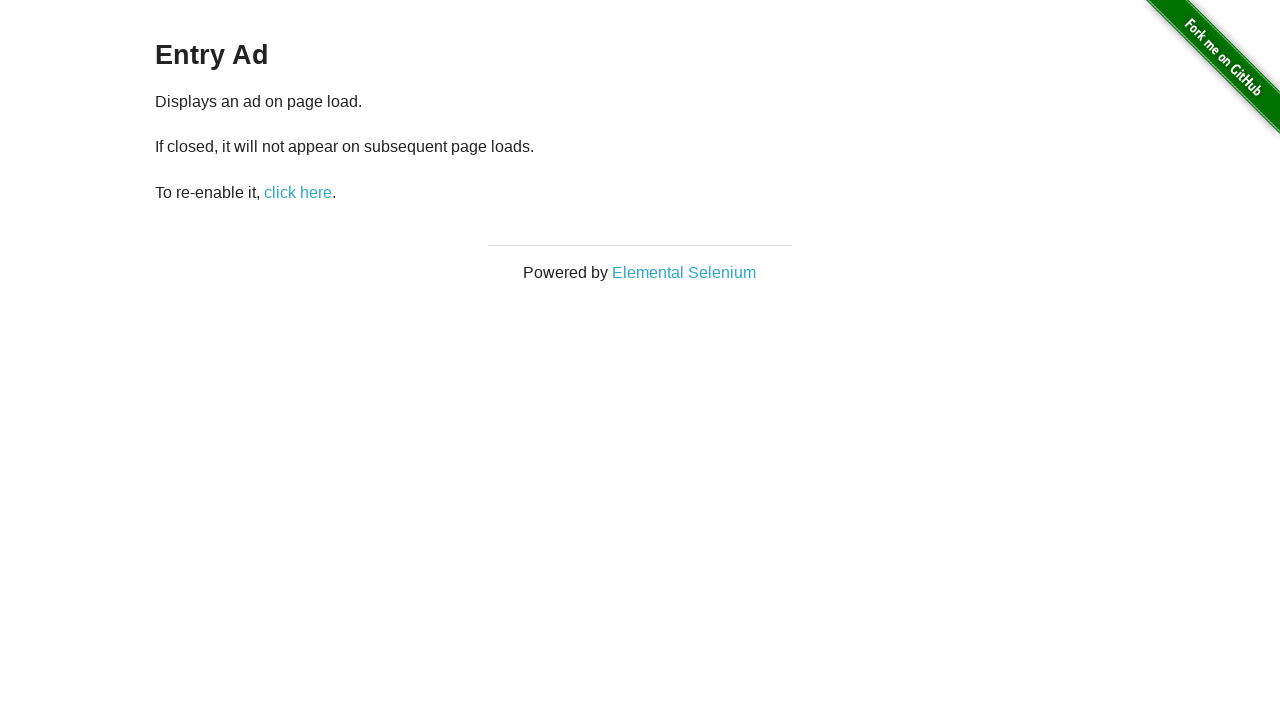